Tests a required checkbox by verifying it has the required attribute, then checking it and verifying its state.

Starting URL: https://osstep.github.io/action_check

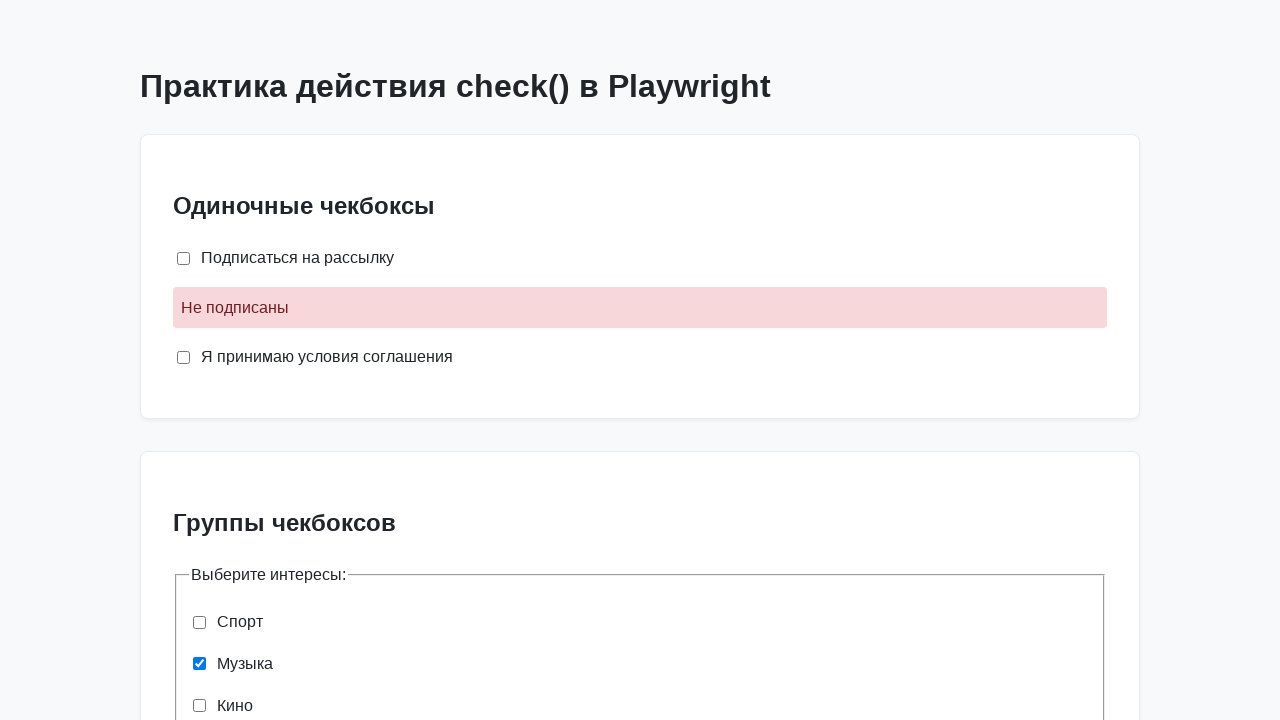

Located required terms checkbox by label 'Я принимаю условия соглашения'
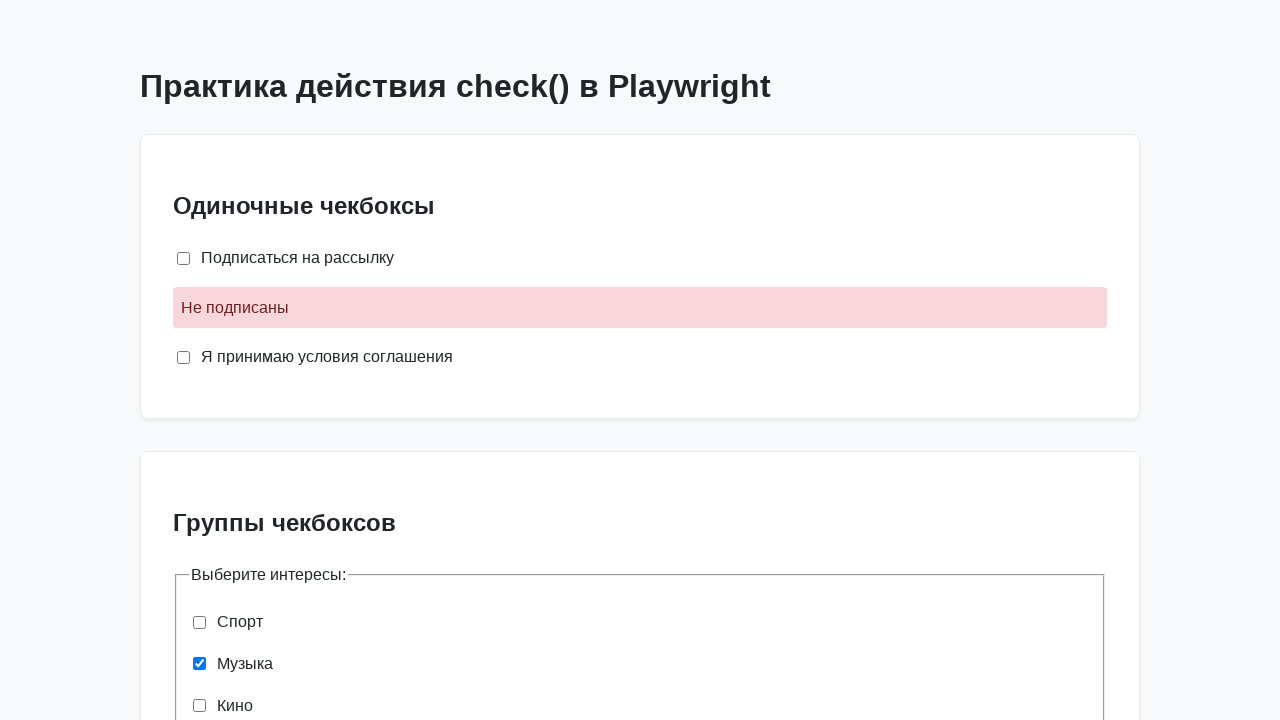

Verified checkbox has required attribute
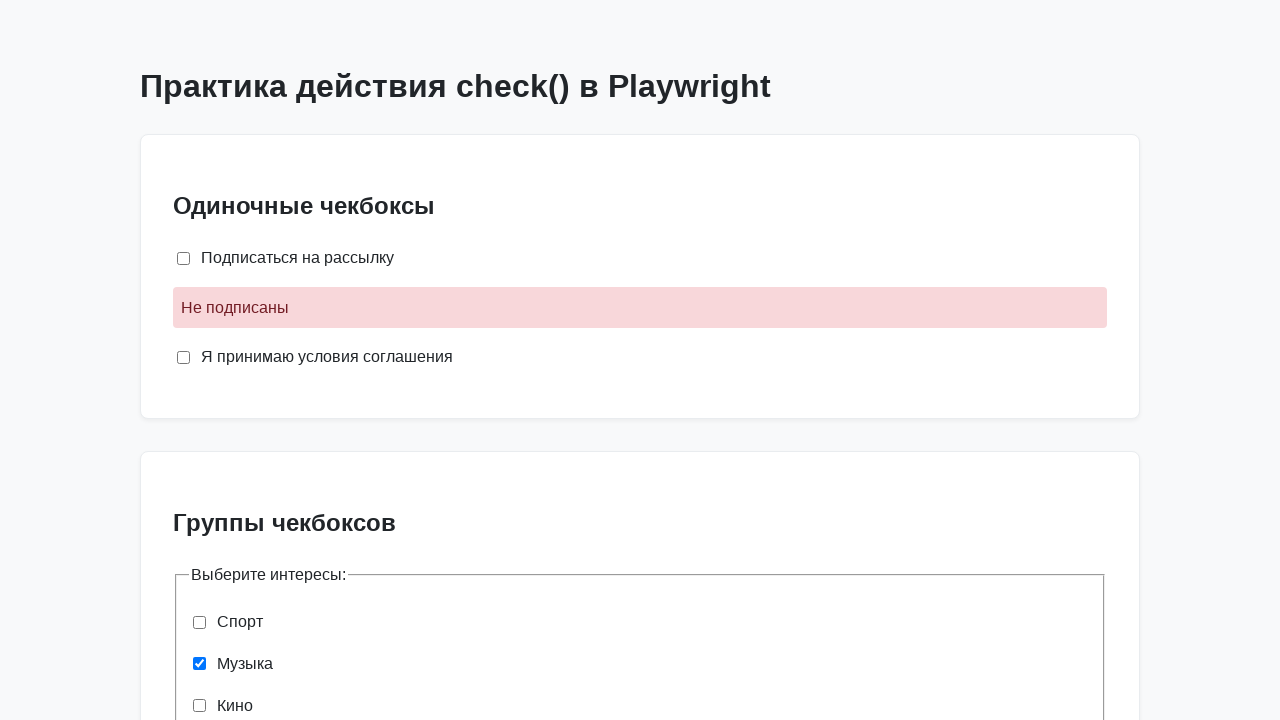

Checked the required terms checkbox at (184, 357) on internal:label="\u042f \u043f\u0440\u0438\u043d\u0438\u043c\u0430\u044e \u0443\u
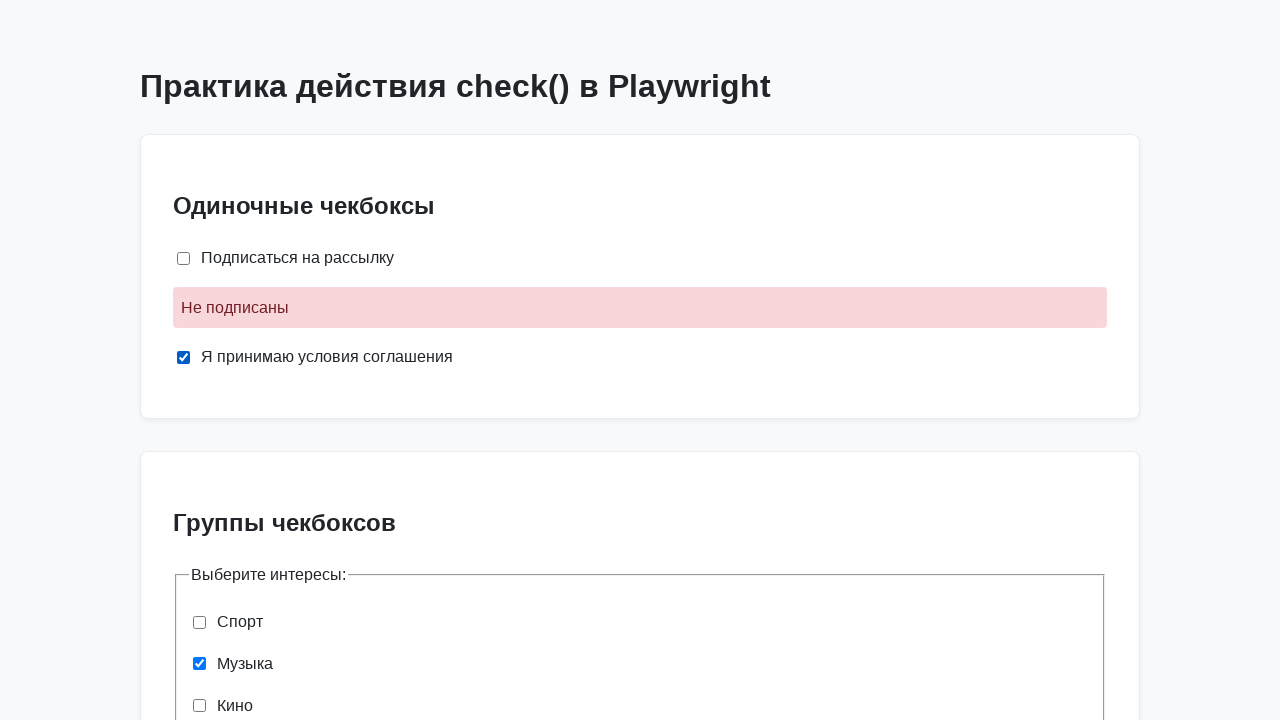

Verified that checkbox is now checked
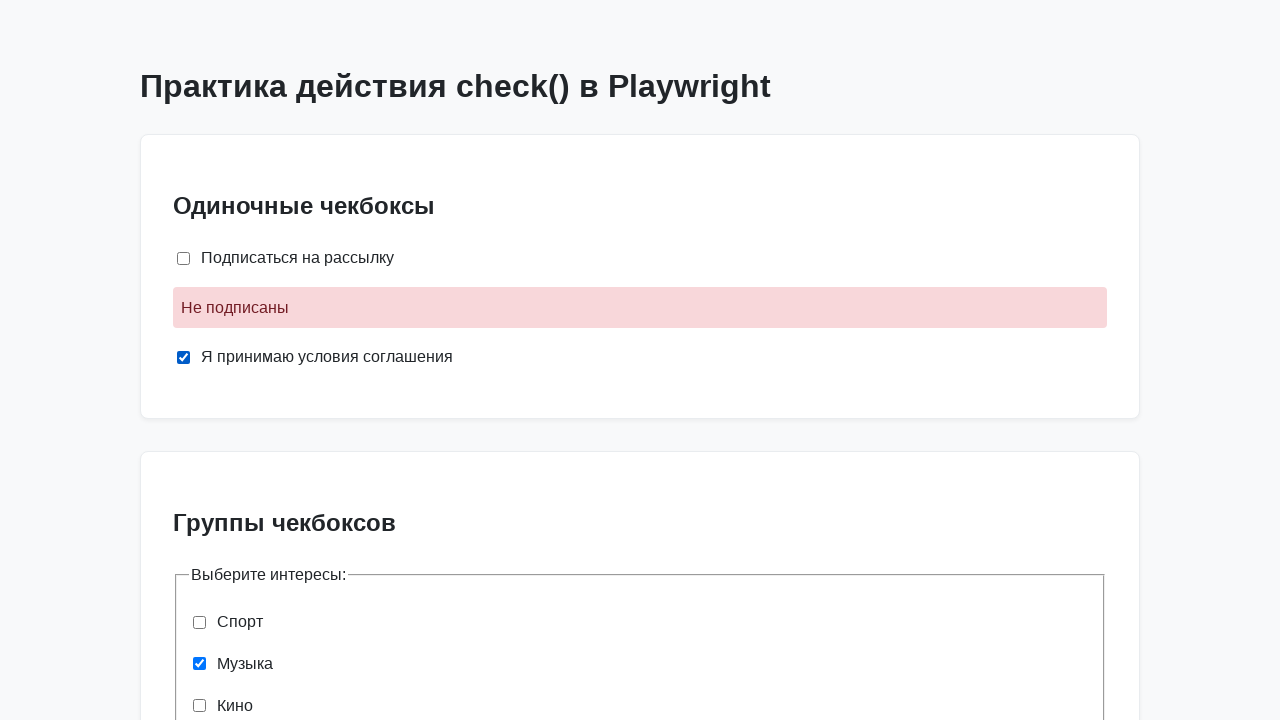

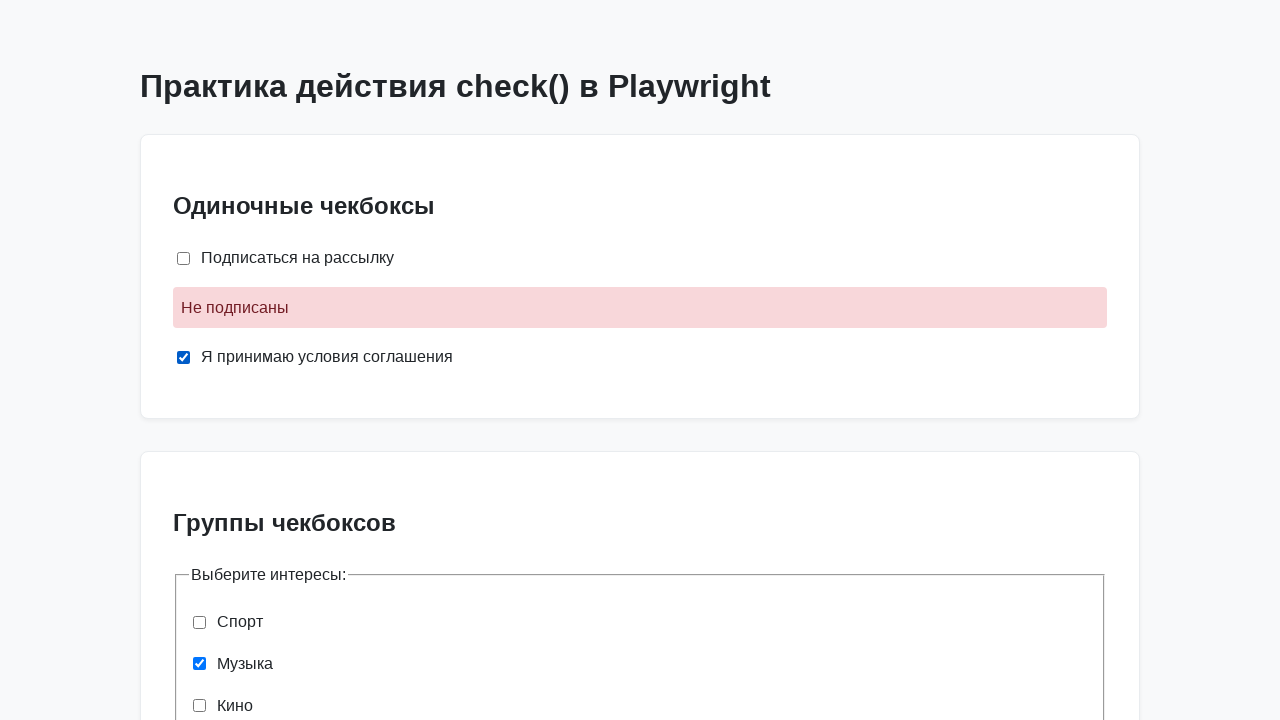